Tests the search functionality on Python.org by entering a search query and submitting the form

Starting URL: https://www.python.org

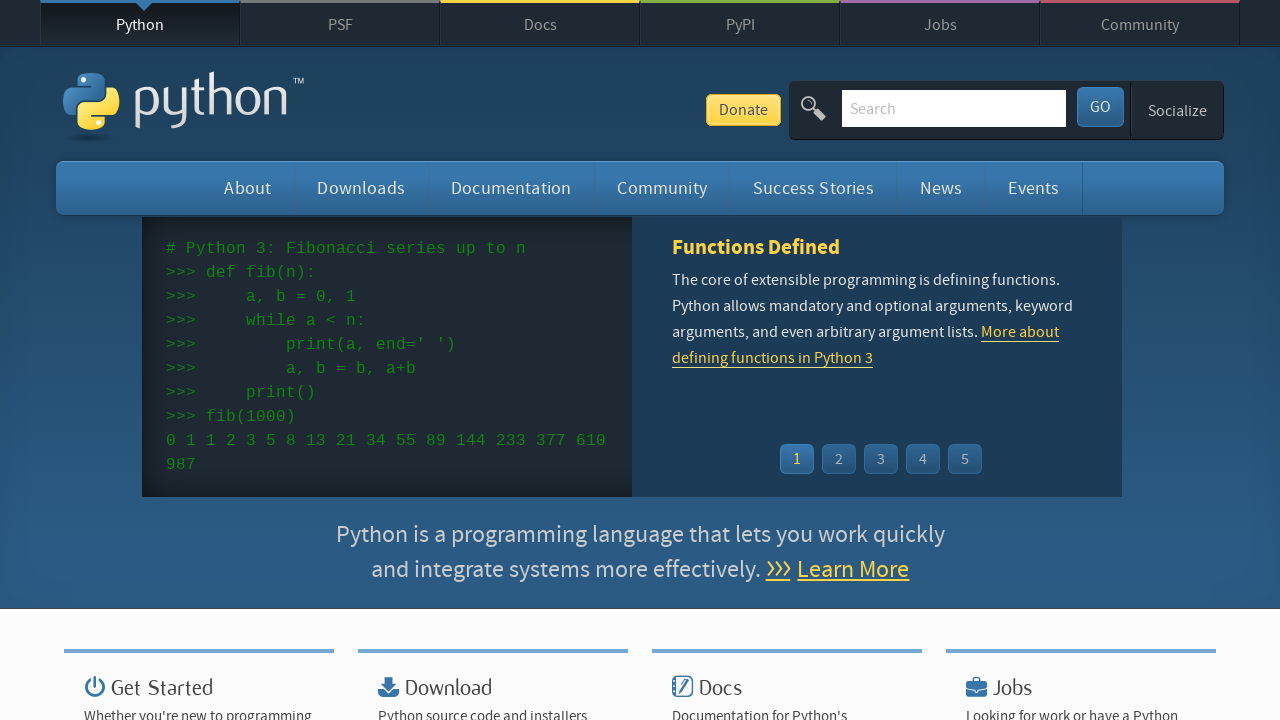

Filled search field with 'miku3920' on input[name='q']
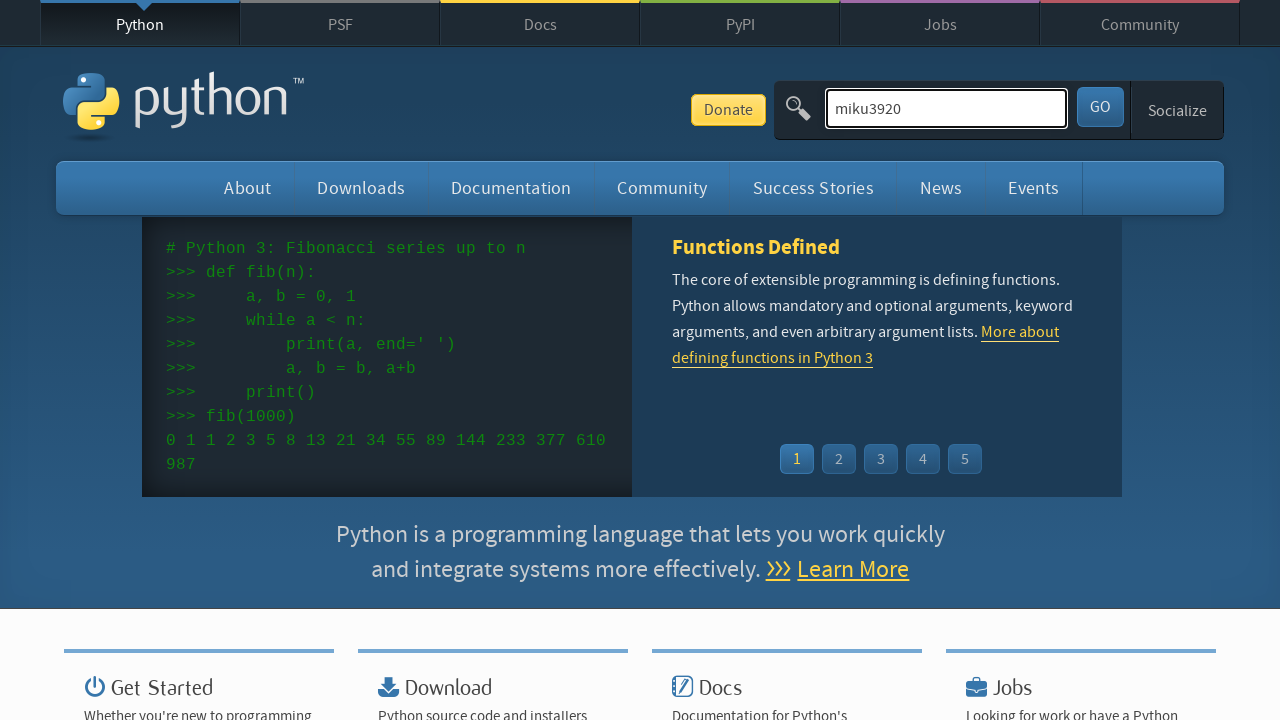

Pressed Enter to submit the search form on input[name='q']
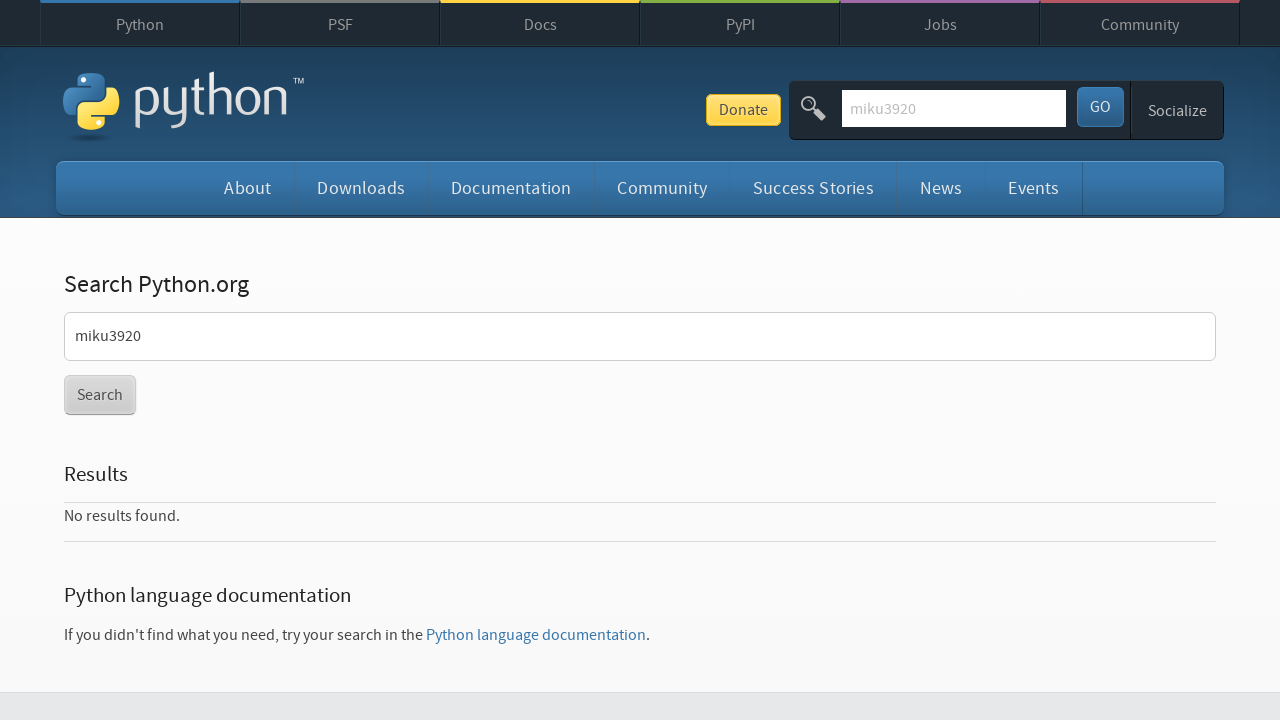

Search results loaded and network idle
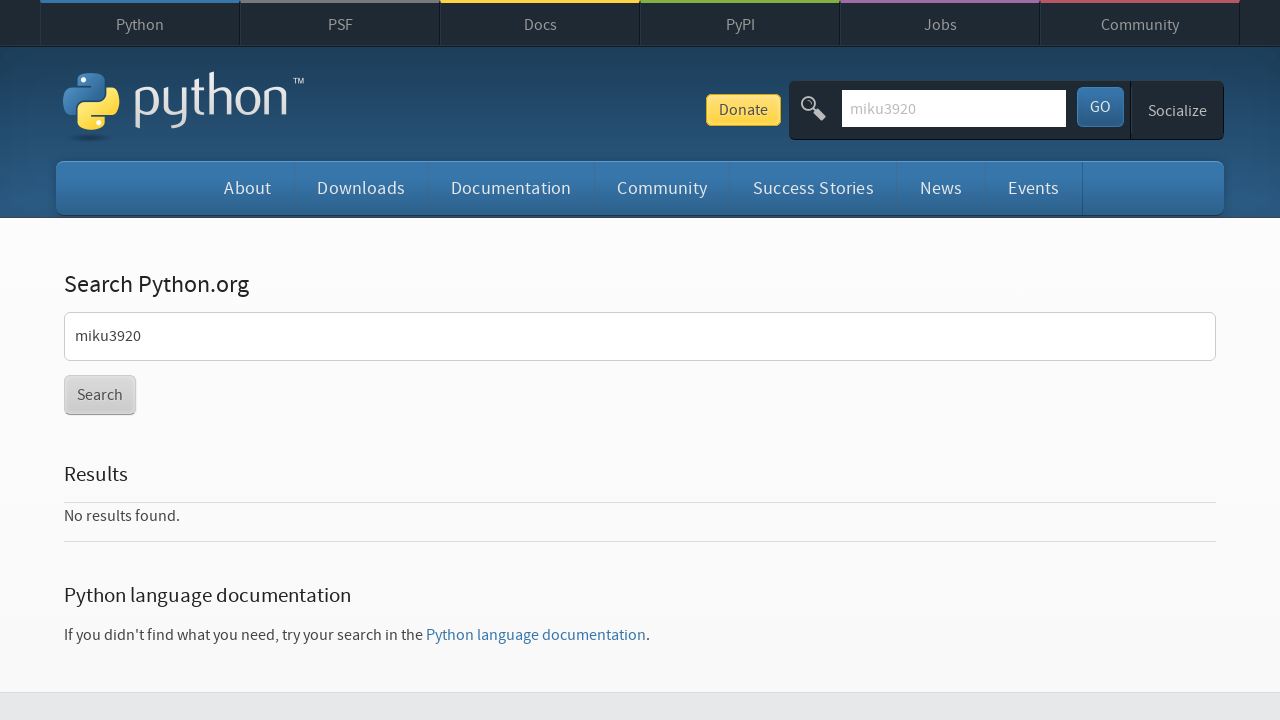

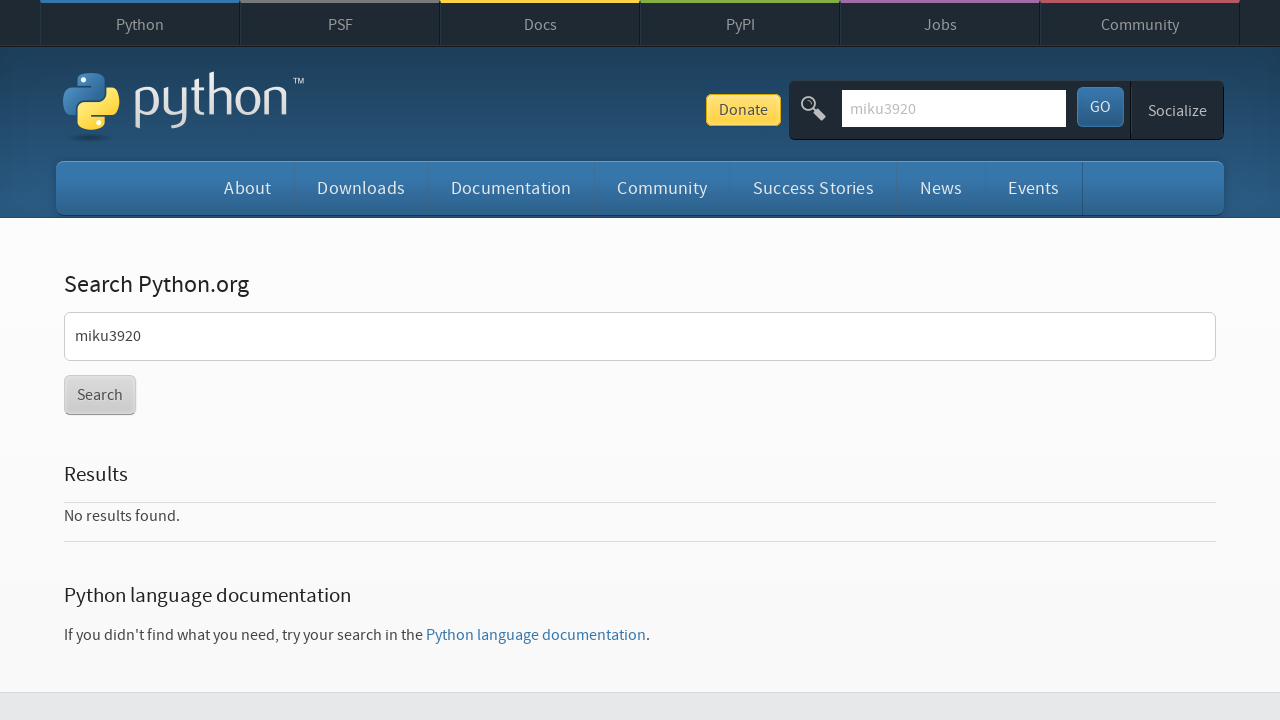